Tests a simple form by filling in first name, last name, city, and country fields using different selector strategies (tag name, name attribute, class name, and ID), then submitting the form.

Starting URL: http://suninjuly.github.io/simple_form_find_task.html

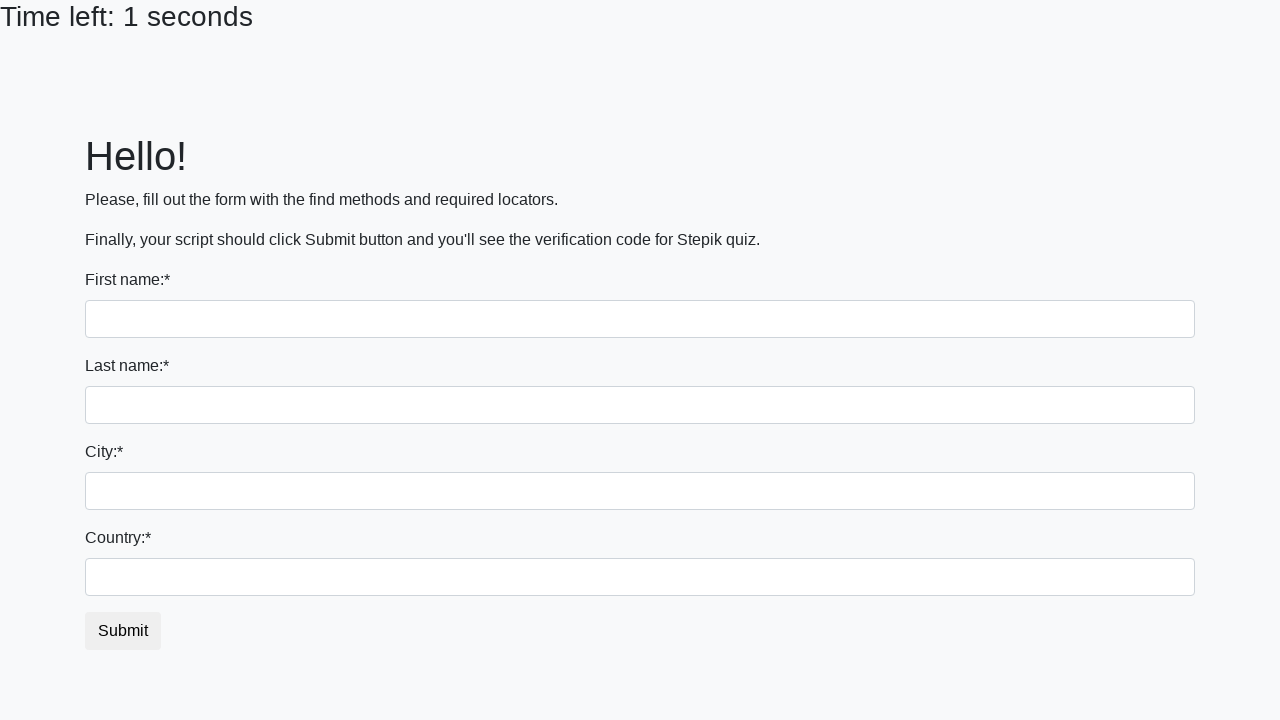

Filled first name field with 'Ivan' on input:first-of-type
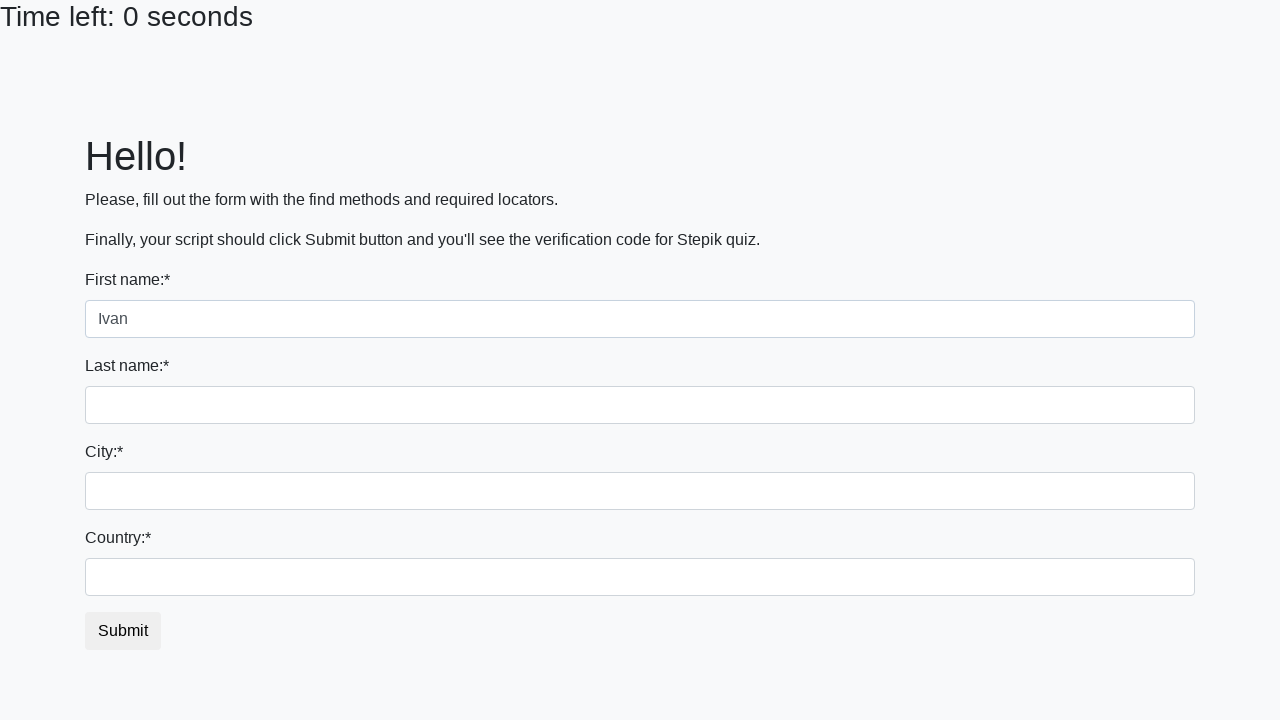

Filled last name field with 'Petrov' on input[name='last_name']
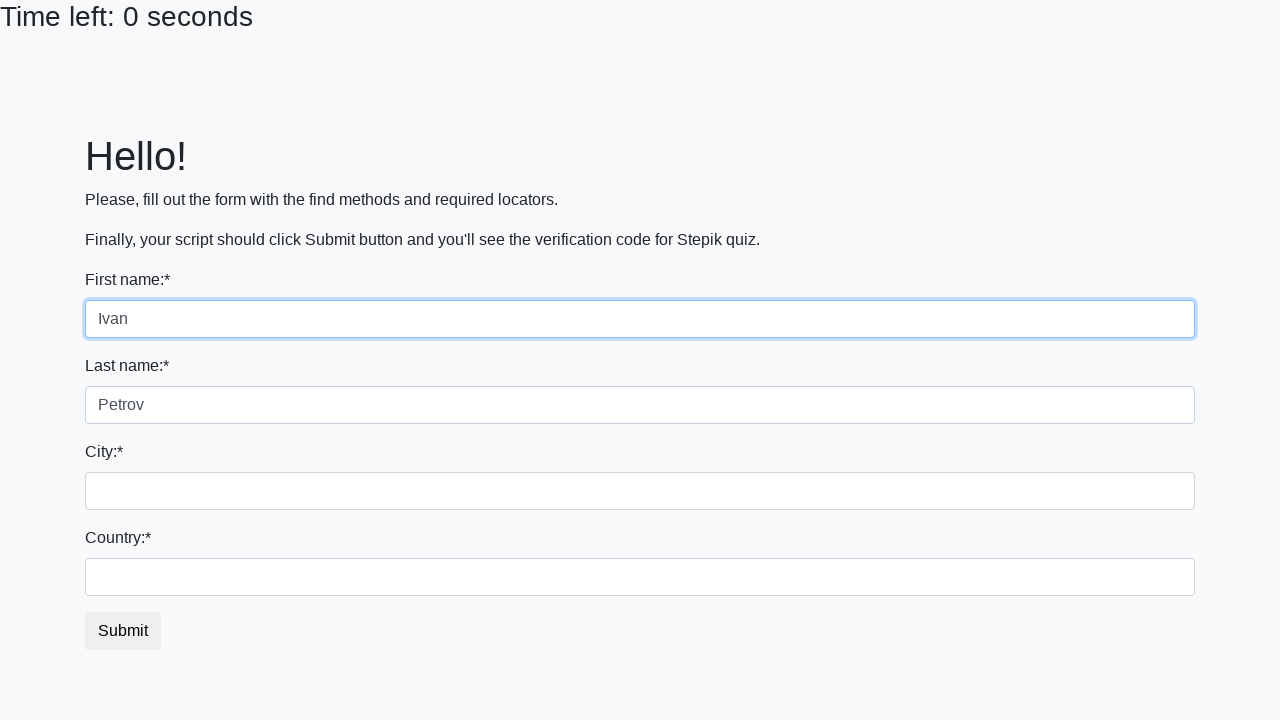

Filled city field with 'Smolensk' on input.city
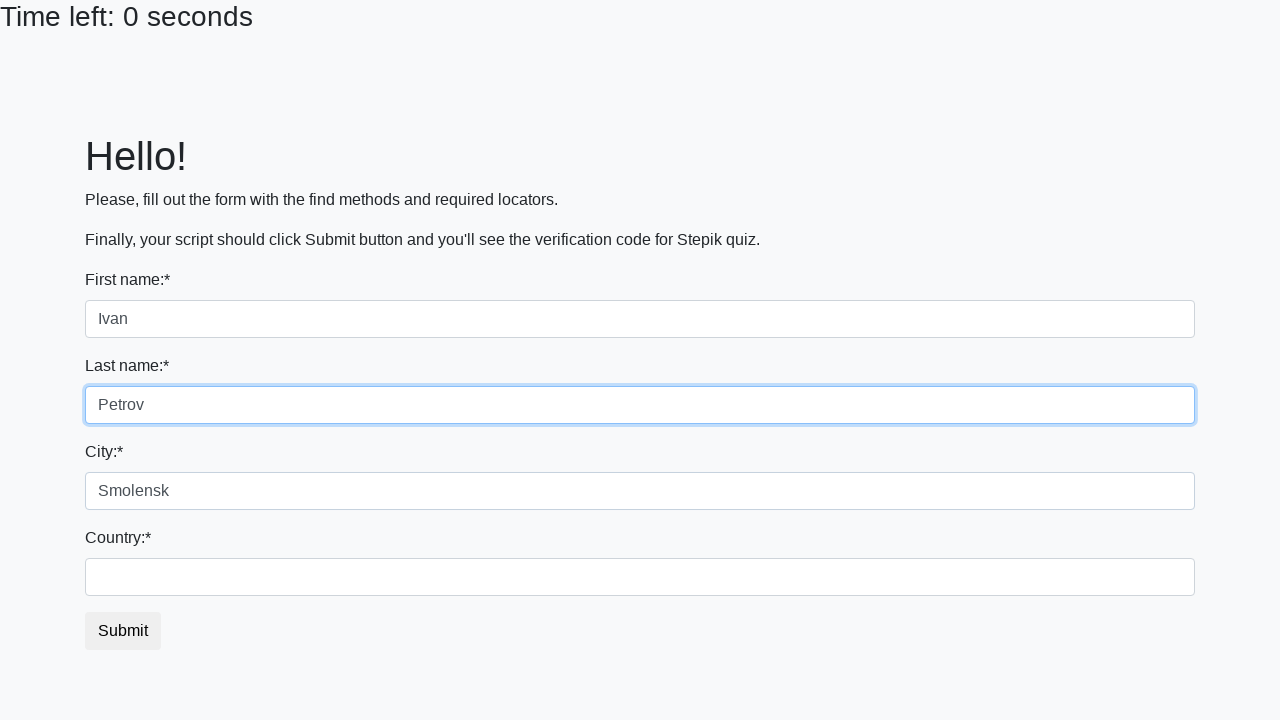

Filled country field with 'Russia' on #country
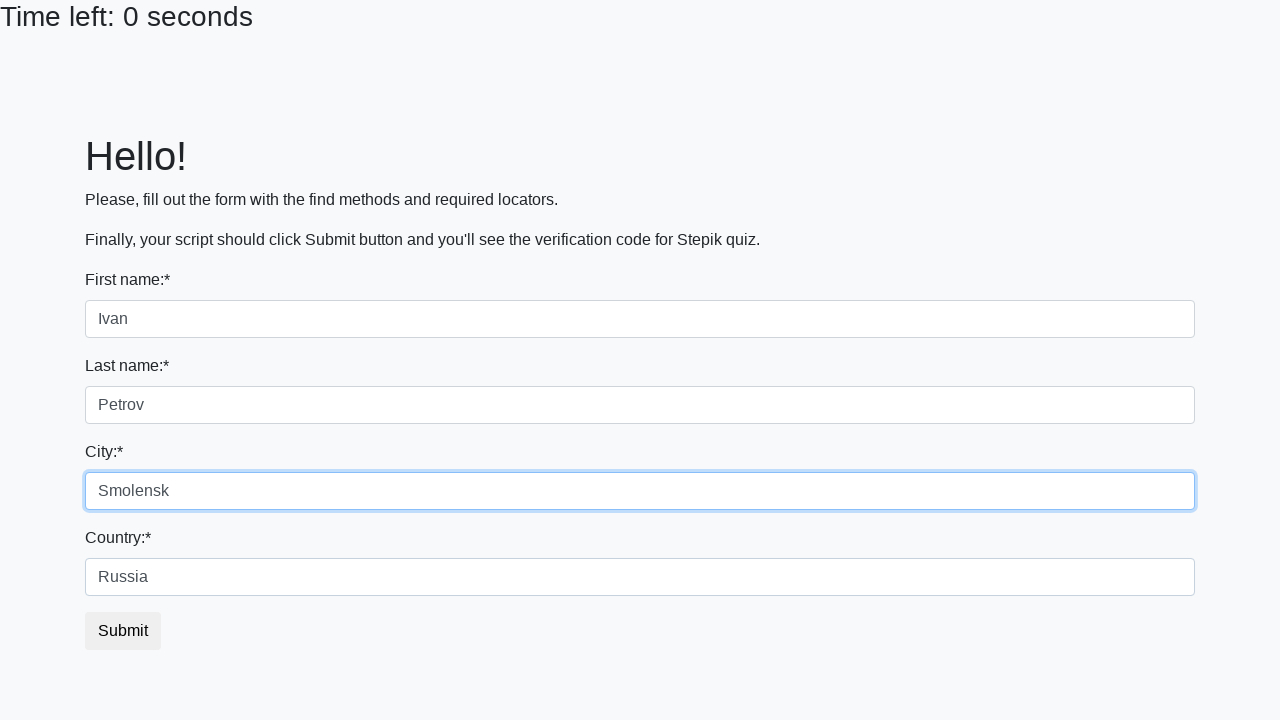

Clicked submit button to submit the form at (123, 631) on button.btn
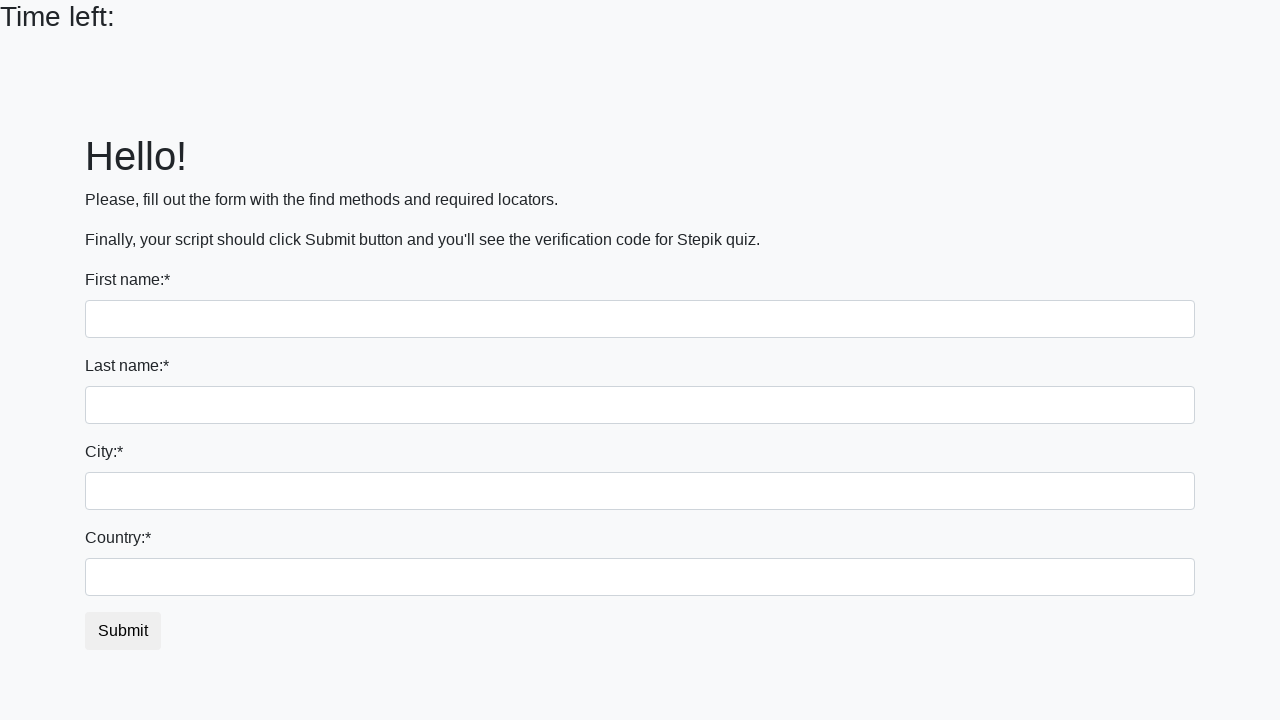

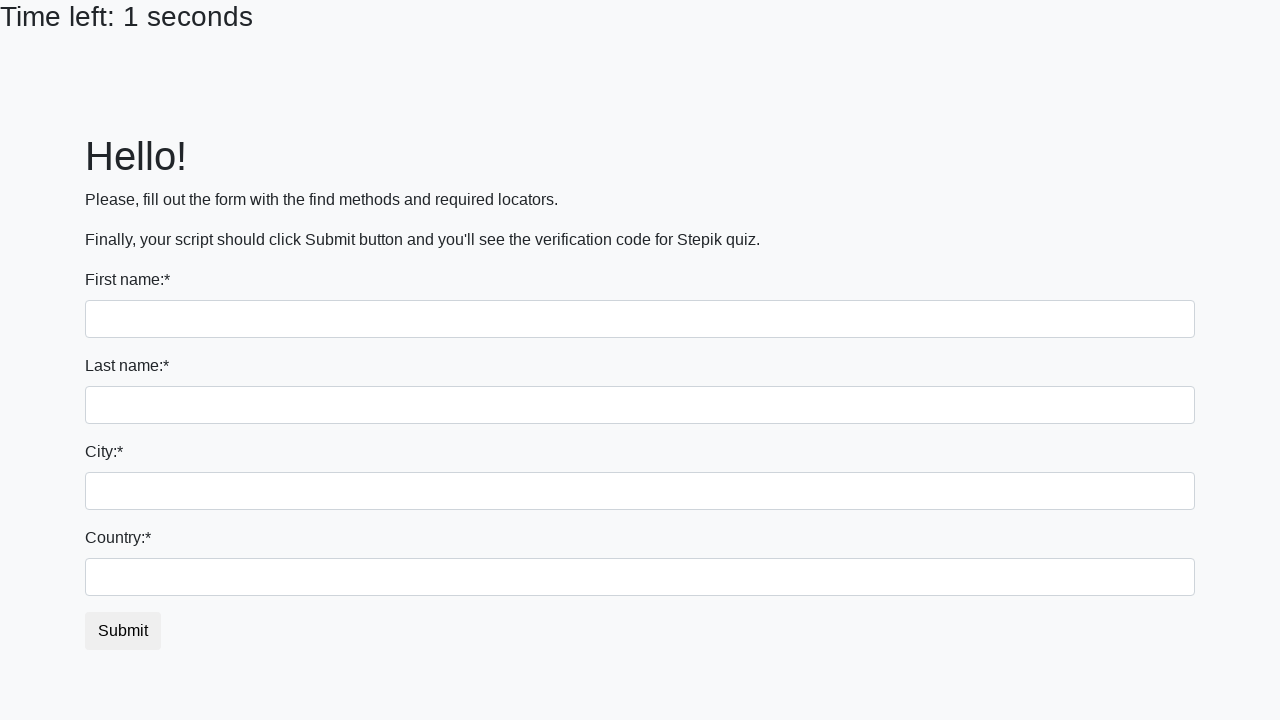